Tests visibility toggle of a text element by clicking hide button and verifying the element becomes hidden

Starting URL: https://rahulshettyacademy.com/AutomationPractice/

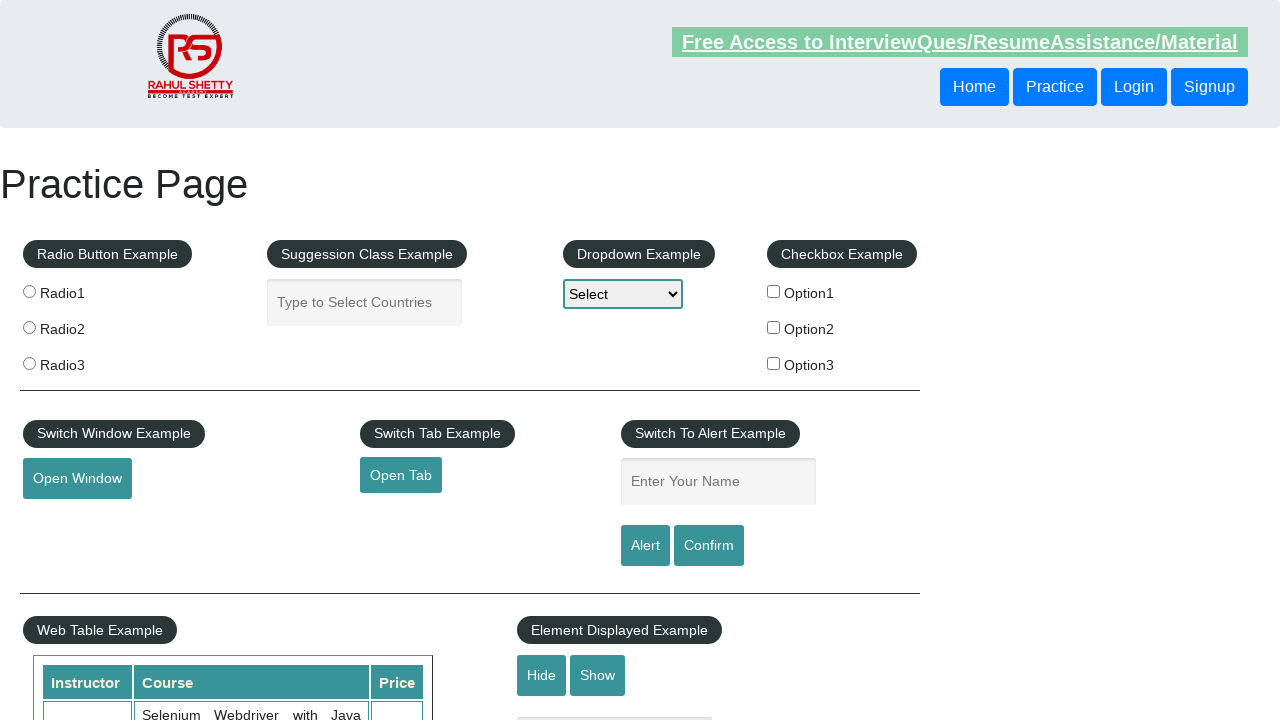

Text element is visible on page load
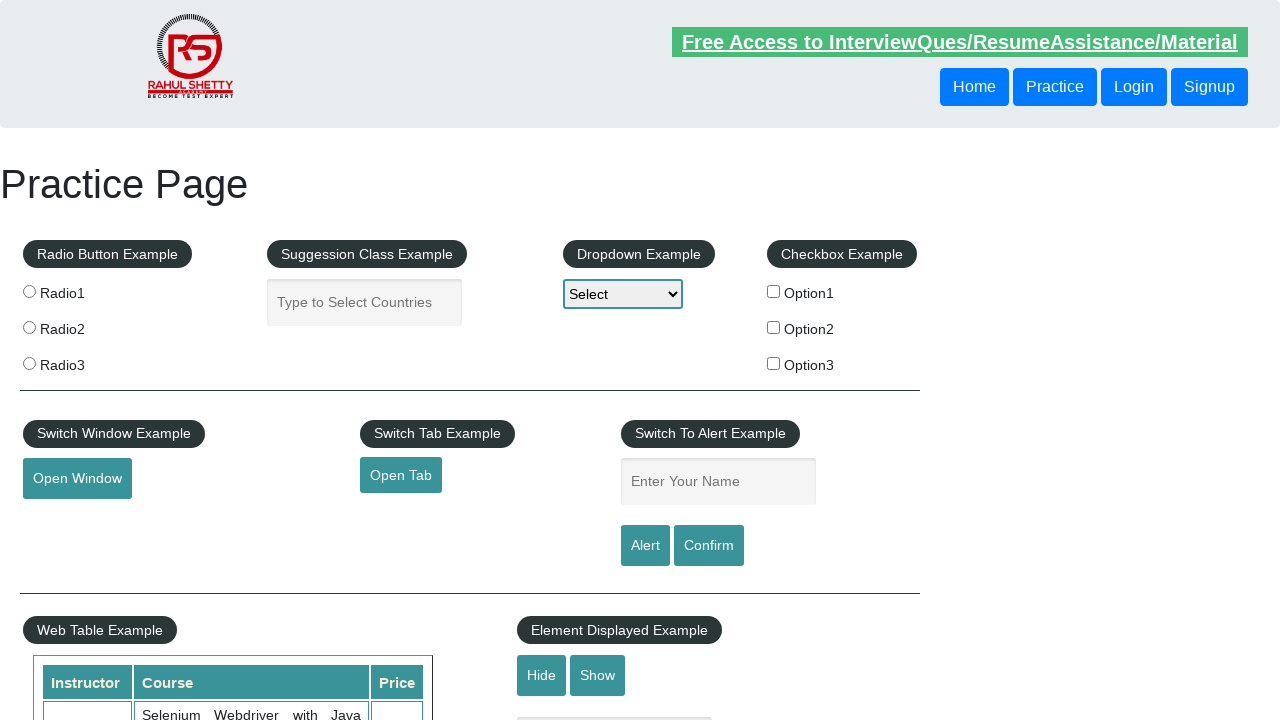

Clicked hide button to toggle text visibility at (542, 675) on #hide-textbox
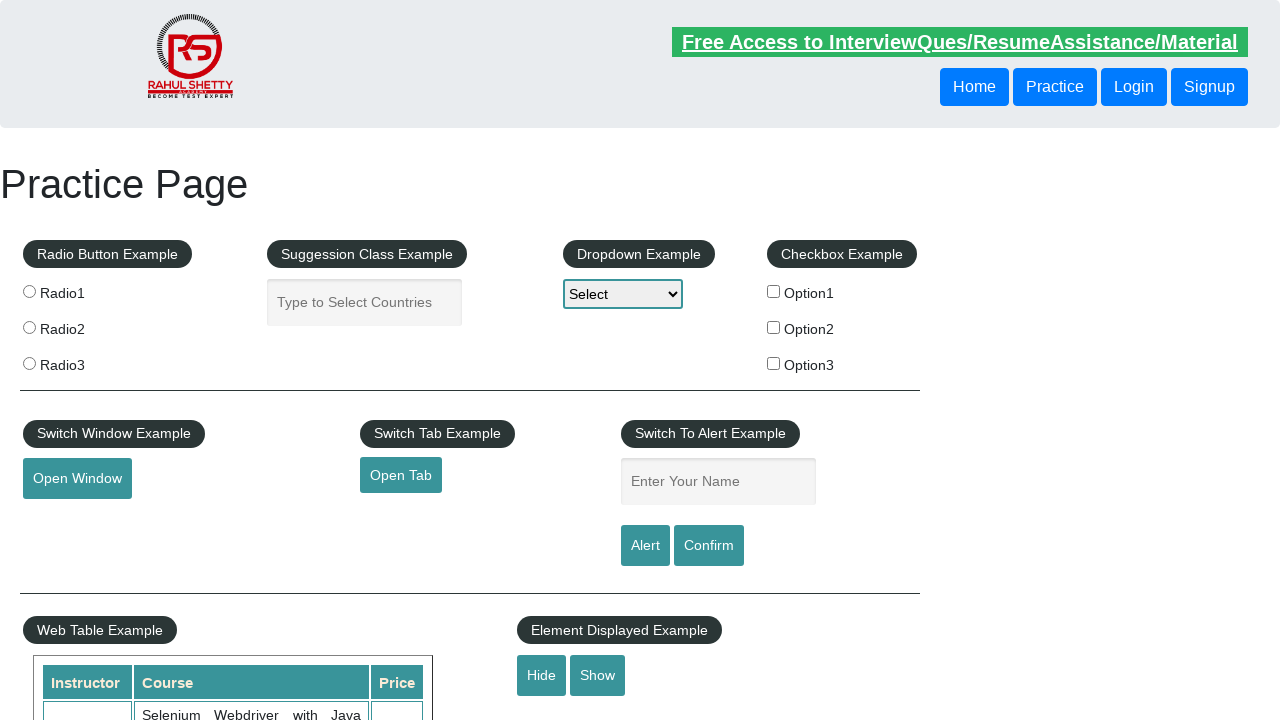

Text element is now hidden after clicking hide button
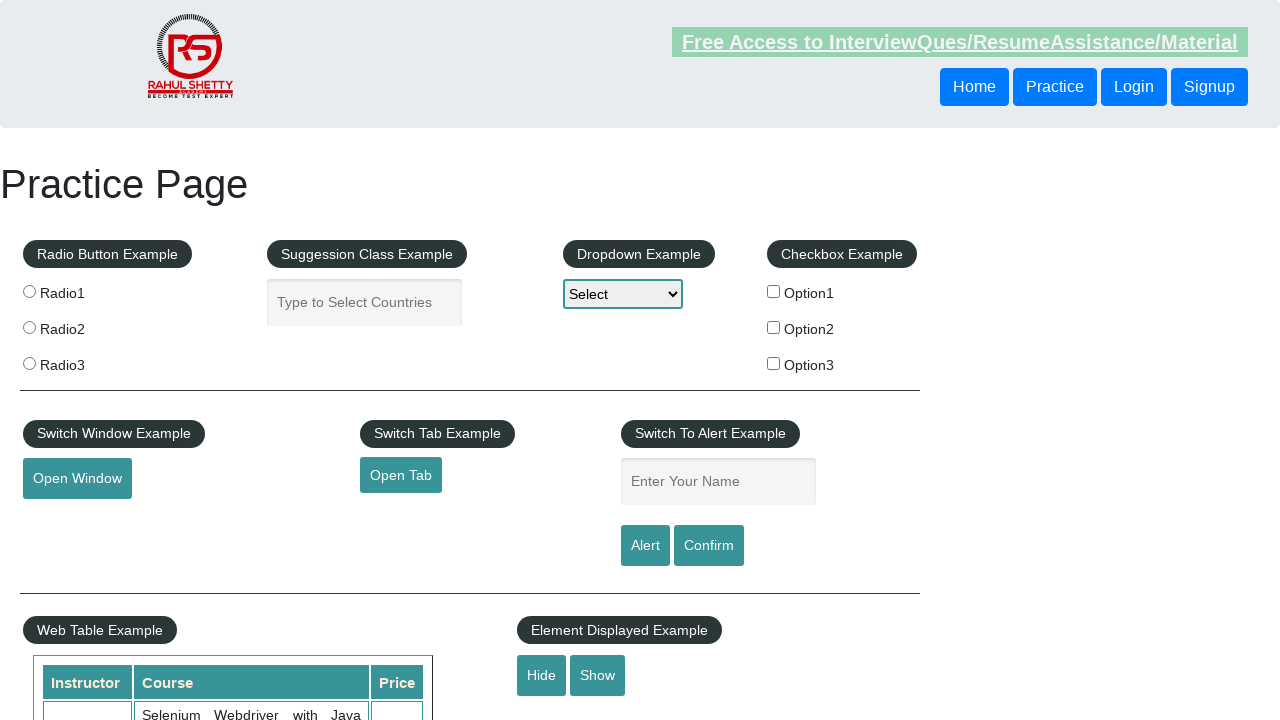

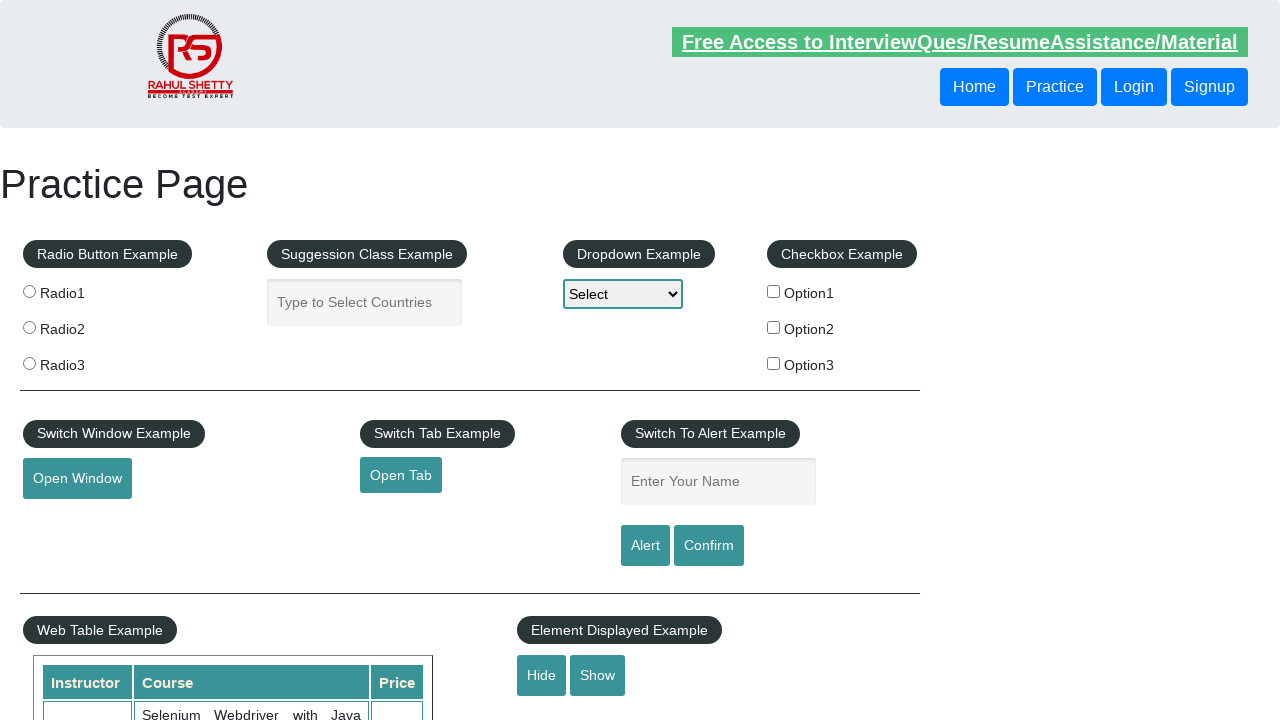